Tests the complete checkout process including adding items to cart, applying a promo code, and placing an order with country selection

Starting URL: https://rahulshettyacademy.com/seleniumPractise/#/

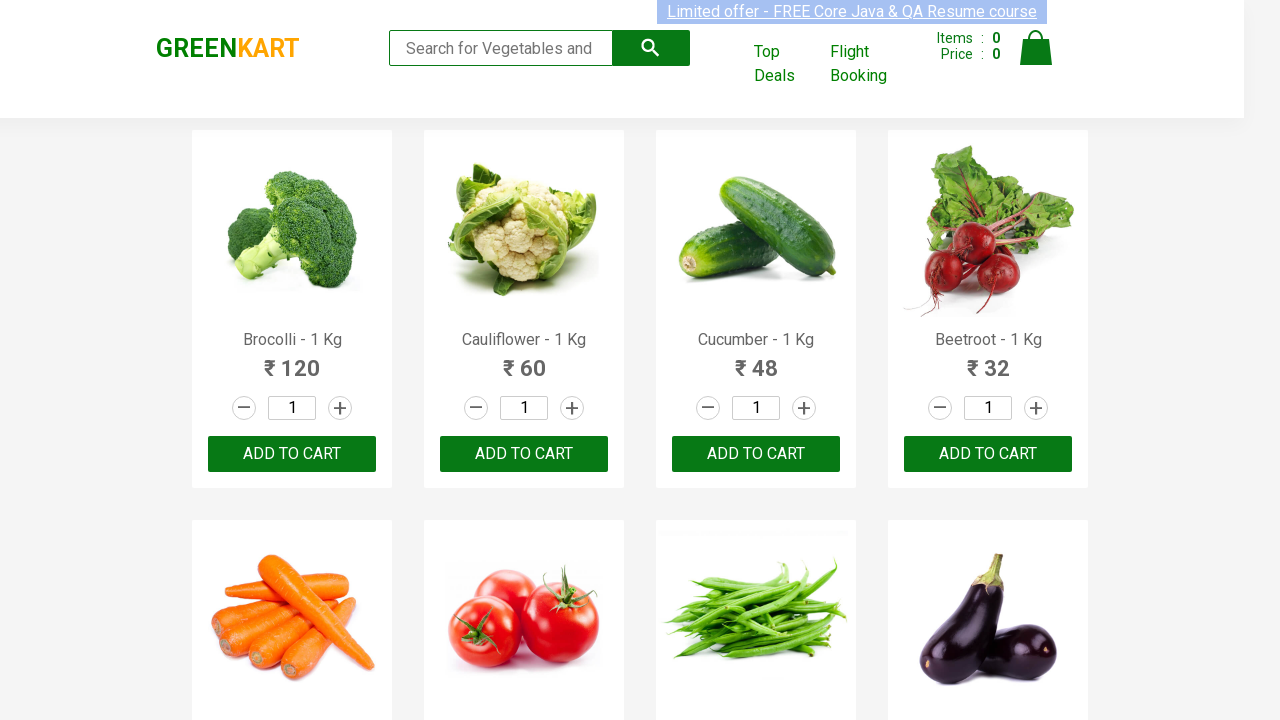

Clicked on Brocolli - 1 Kg product at (292, 340) on text=Brocolli - 1 Kg
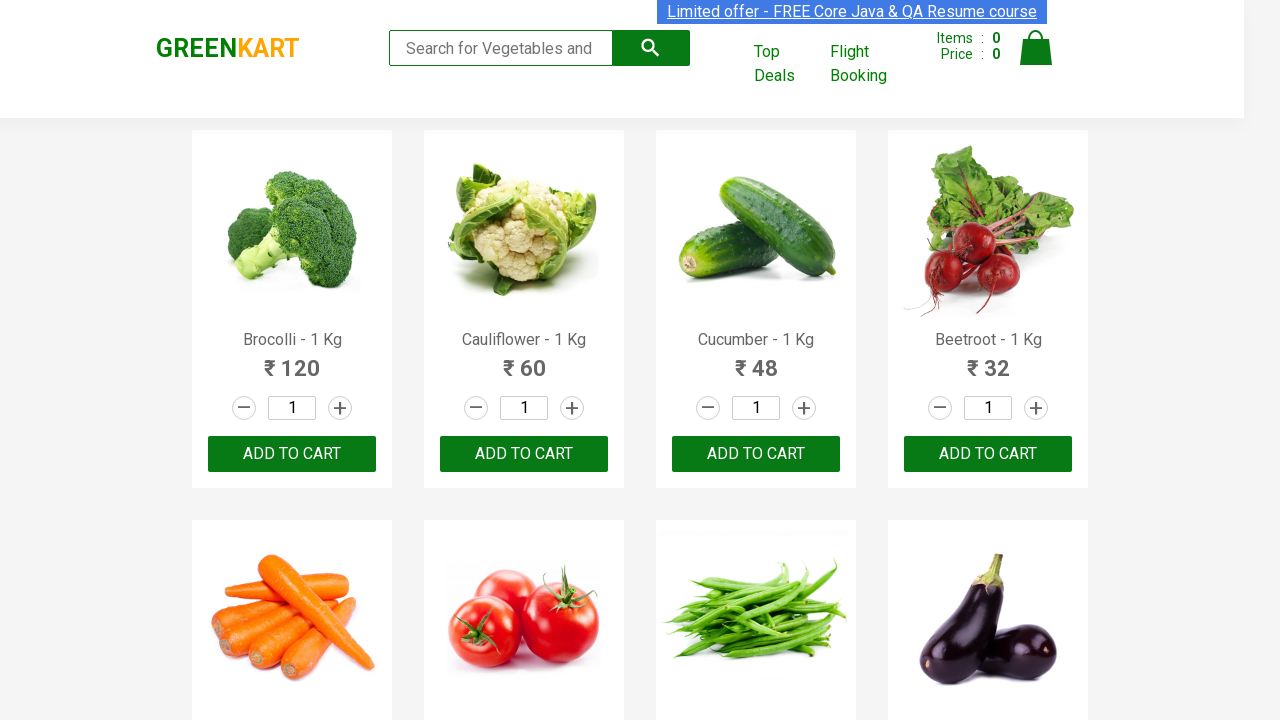

Clicked ADD TO CART button for Brocolli at (292, 454) on text=ADD TO CART >> nth=0
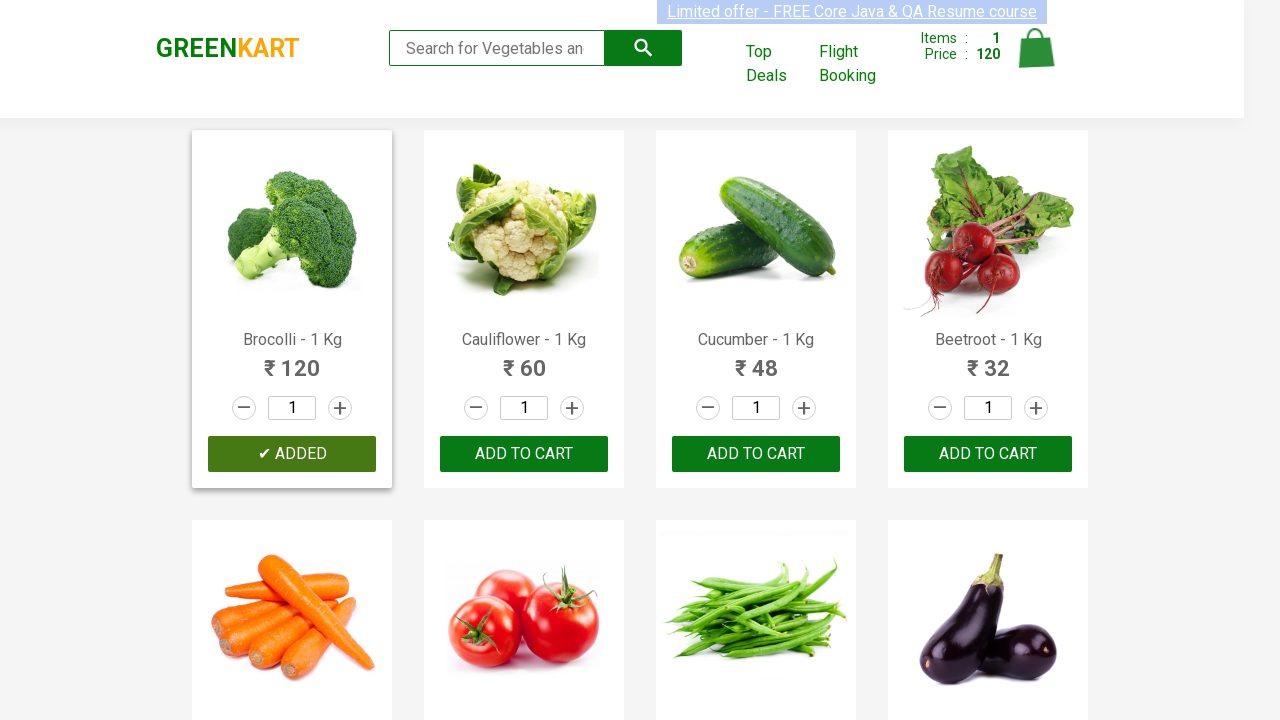

Clicked on Cauliflower - 1 Kg product at (524, 340) on text=Cauliflower - 1 Kg
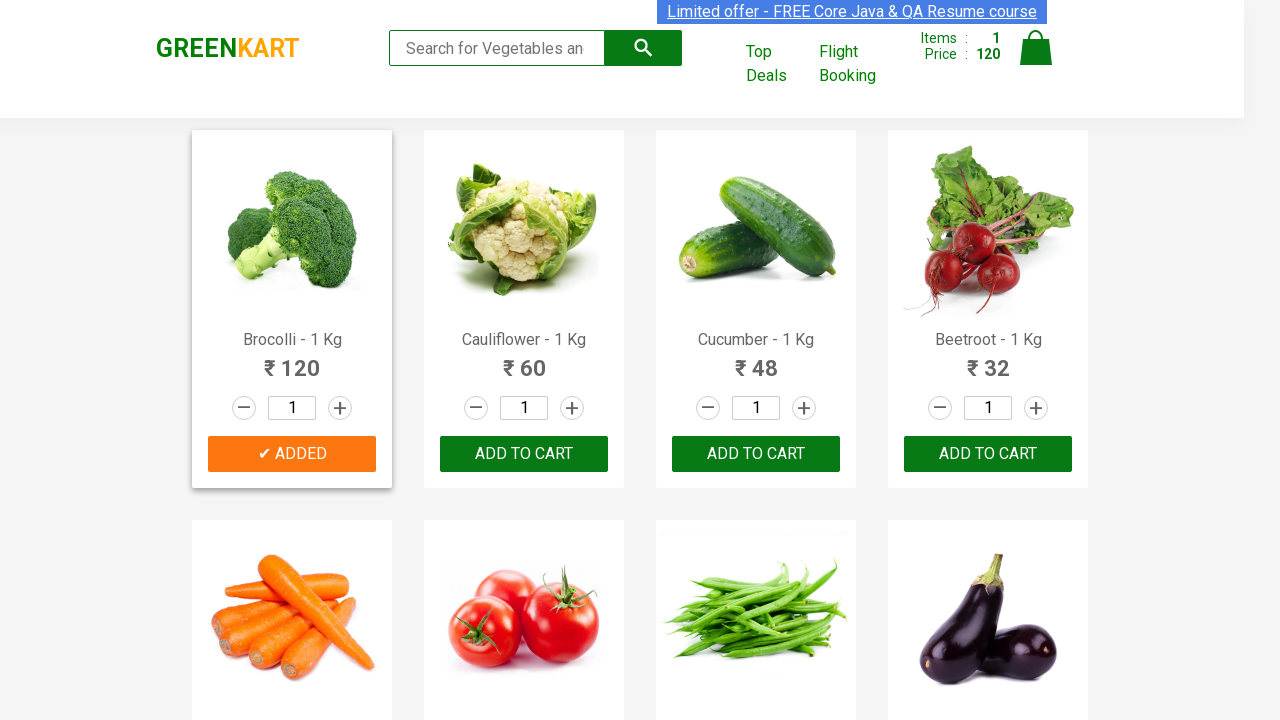

Clicked ADD TO CART button for Cauliflower at (756, 454) on text=ADD TO CART >> nth=1
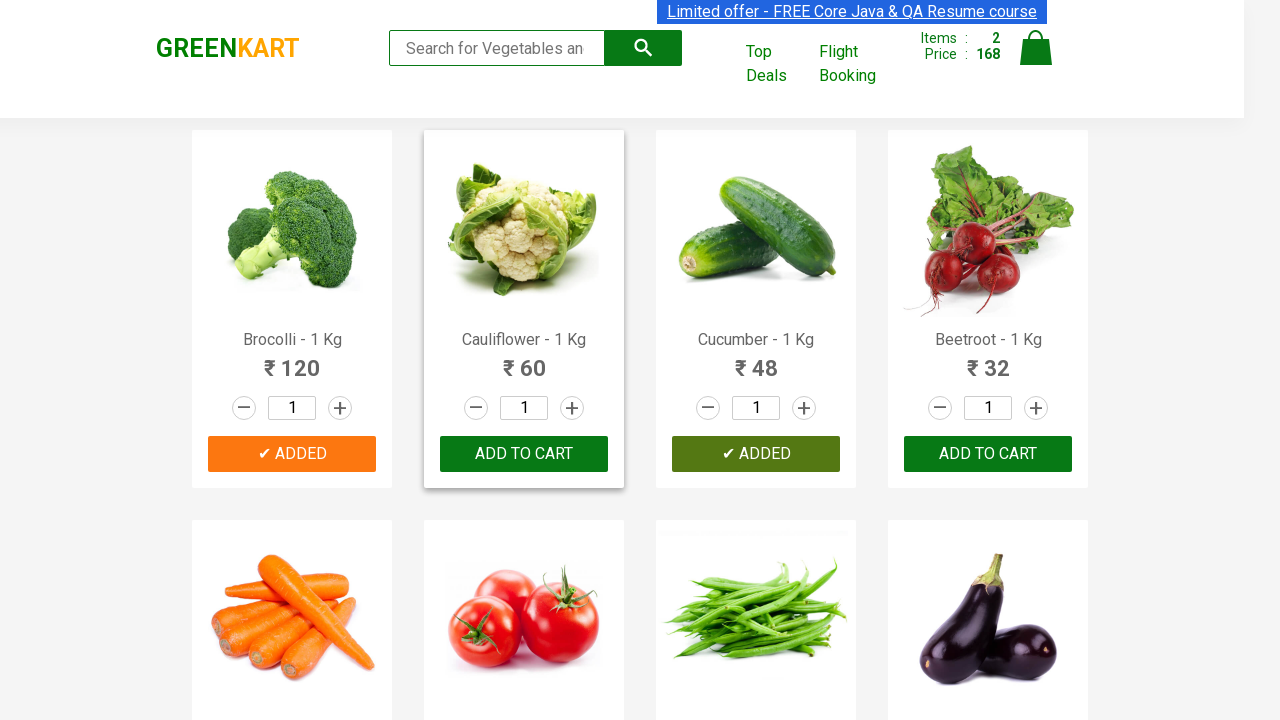

Clicked cart icon to open shopping cart at (1036, 59) on .cart-icon
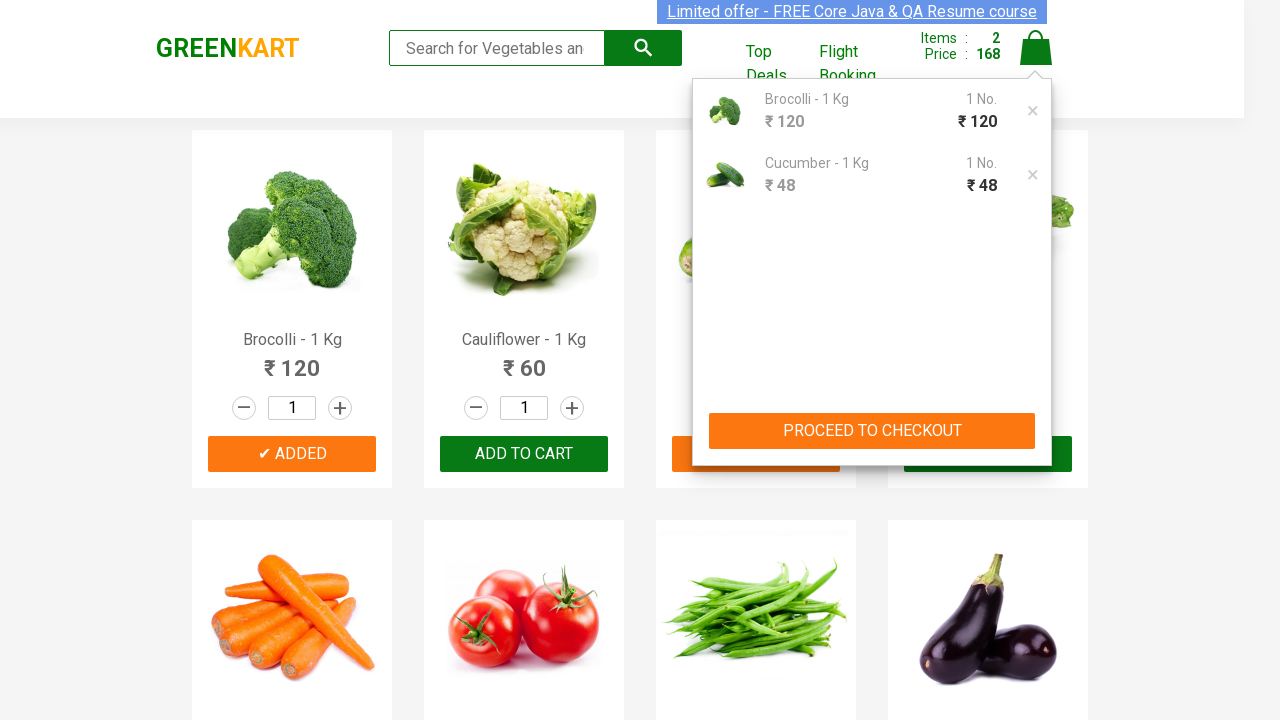

Clicked PROCEED TO CHECKOUT button at (872, 431) on text=PROCEED TO CHECKOUT
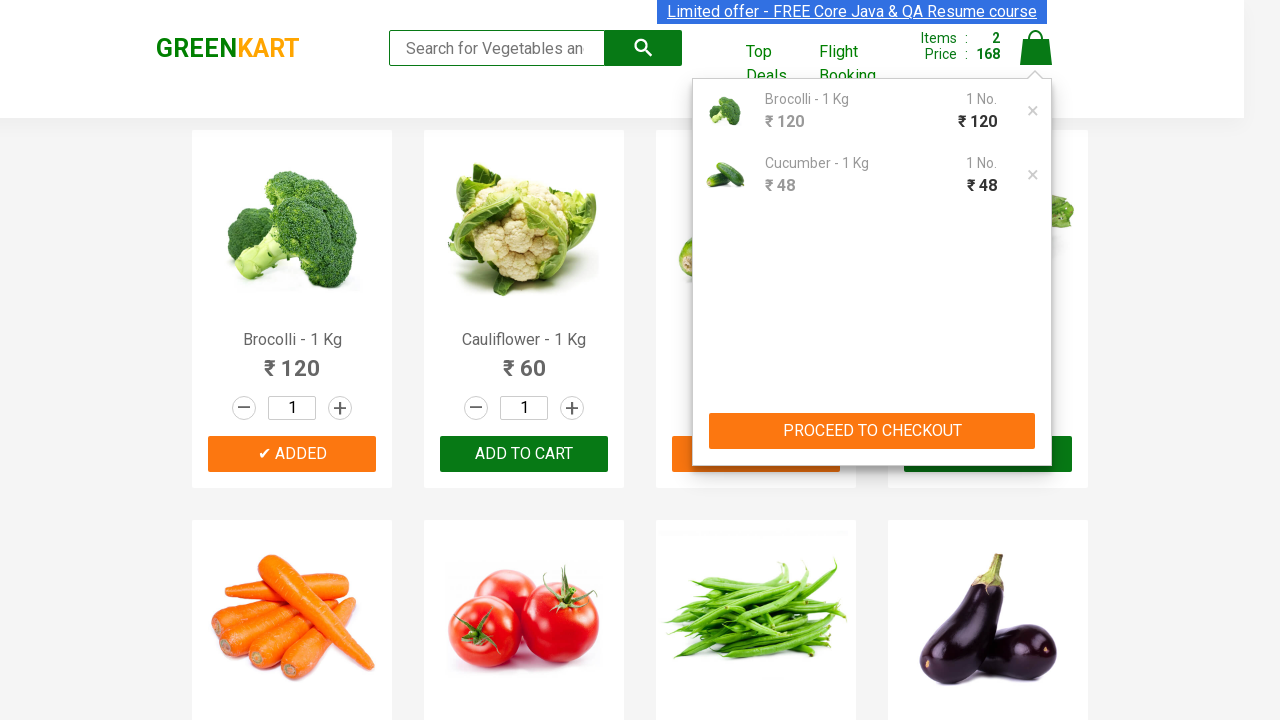

Filled promo code field with 'rahulshettyacademy' on input.promoCode
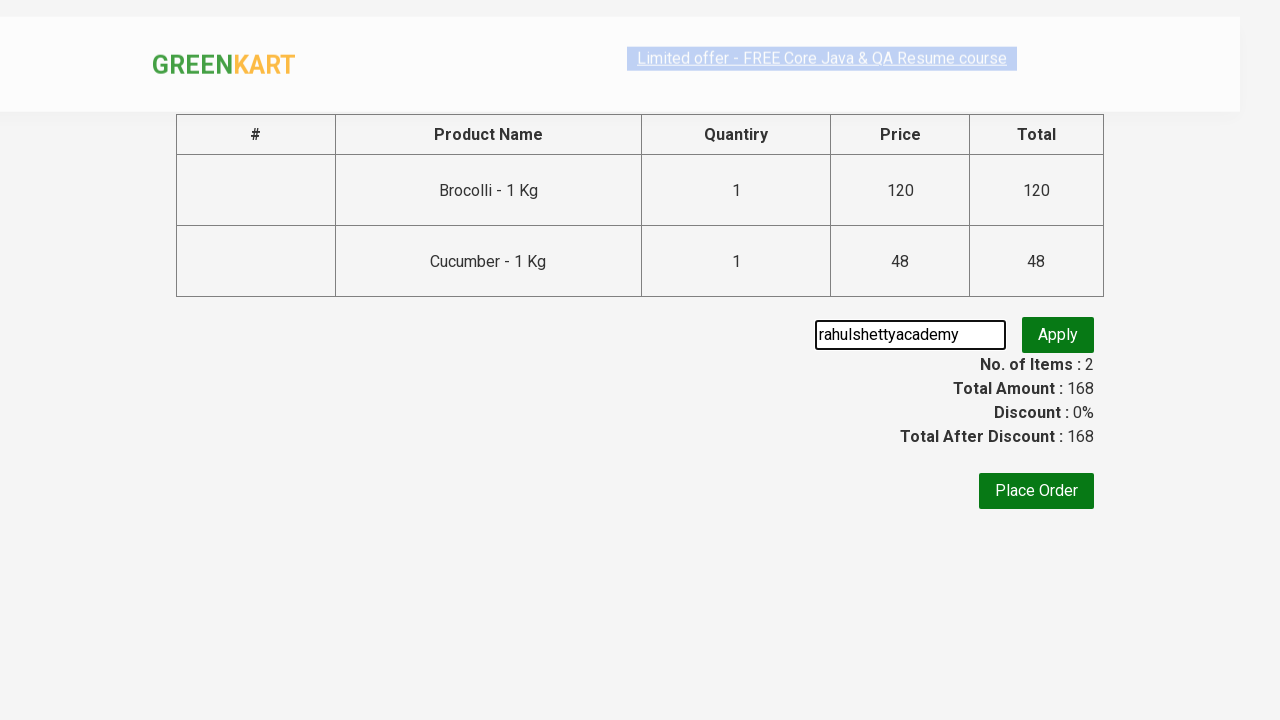

Clicked Apply button for promo code at (1058, 335) on text=Apply
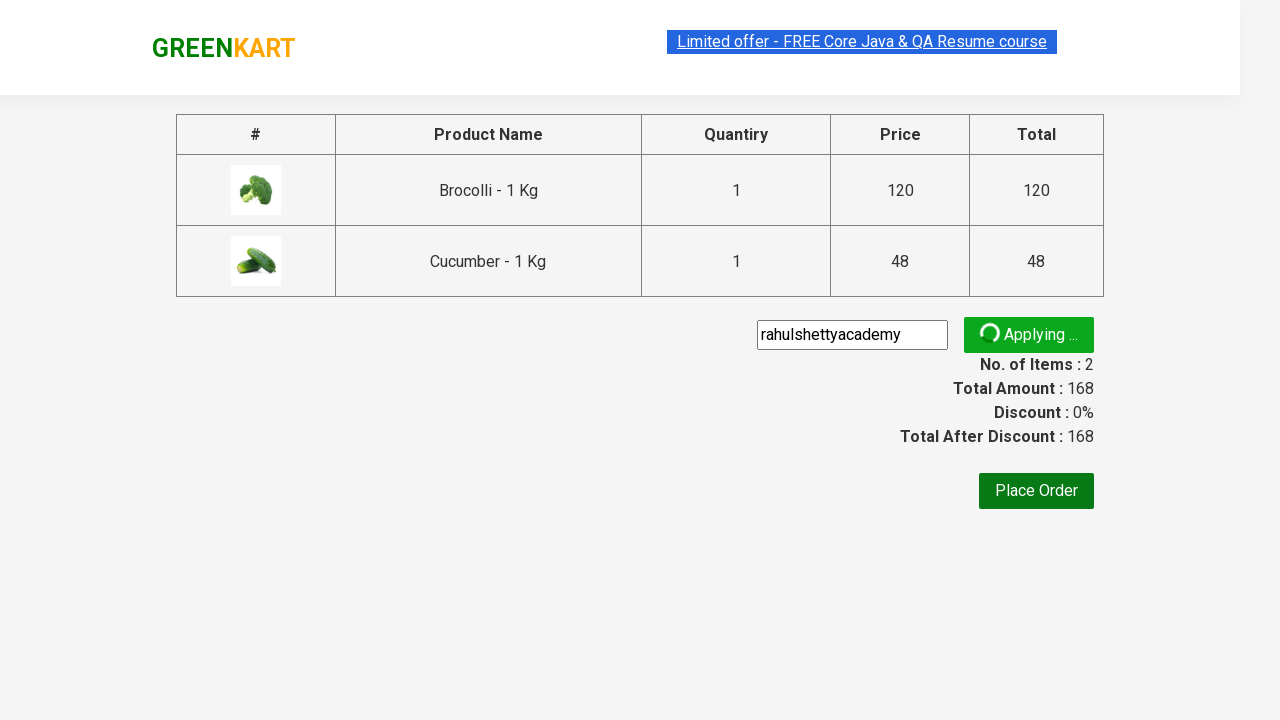

Promo code applied successfully - promo info displayed
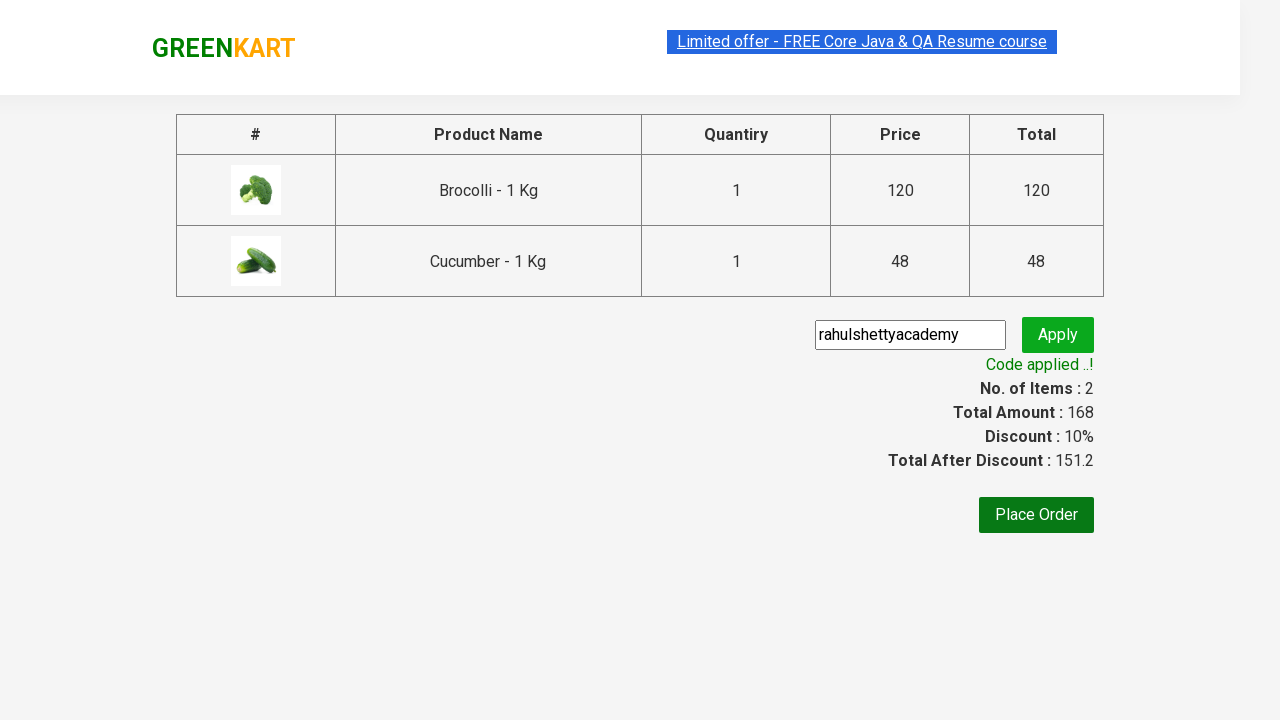

Clicked Place Order button at (1036, 515) on text=Place Order
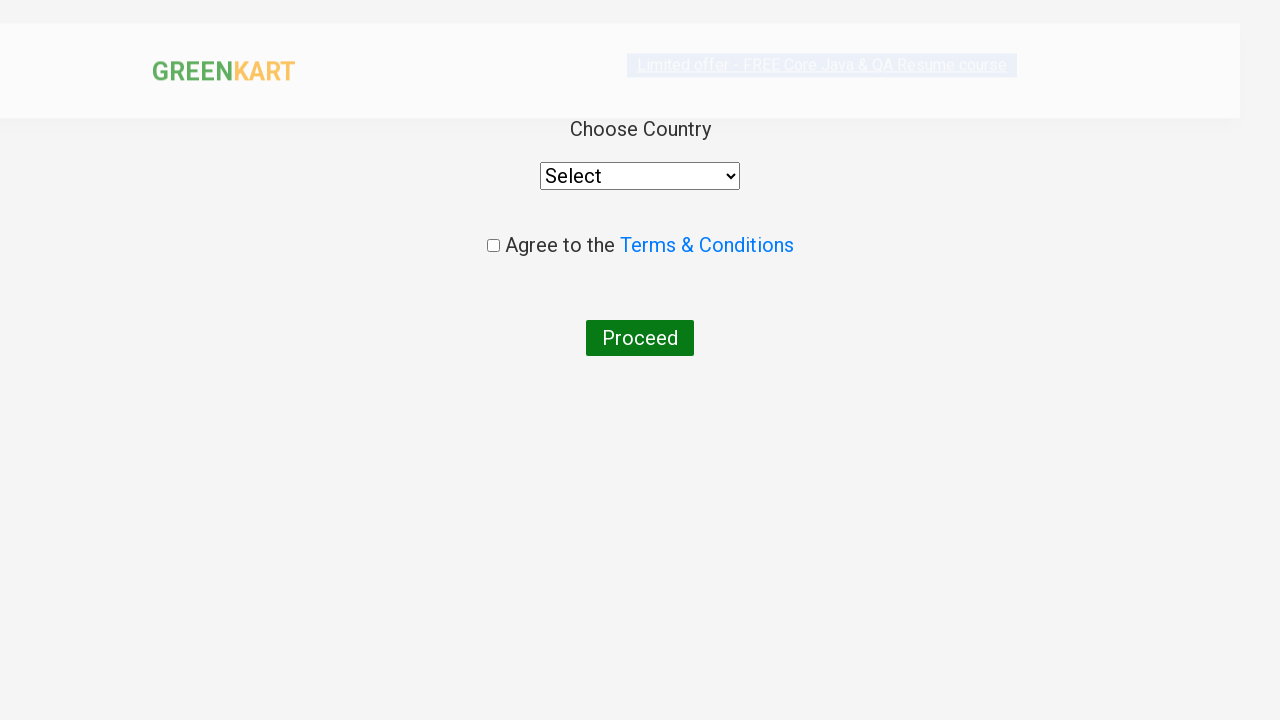

Selected Australia from country dropdown on select
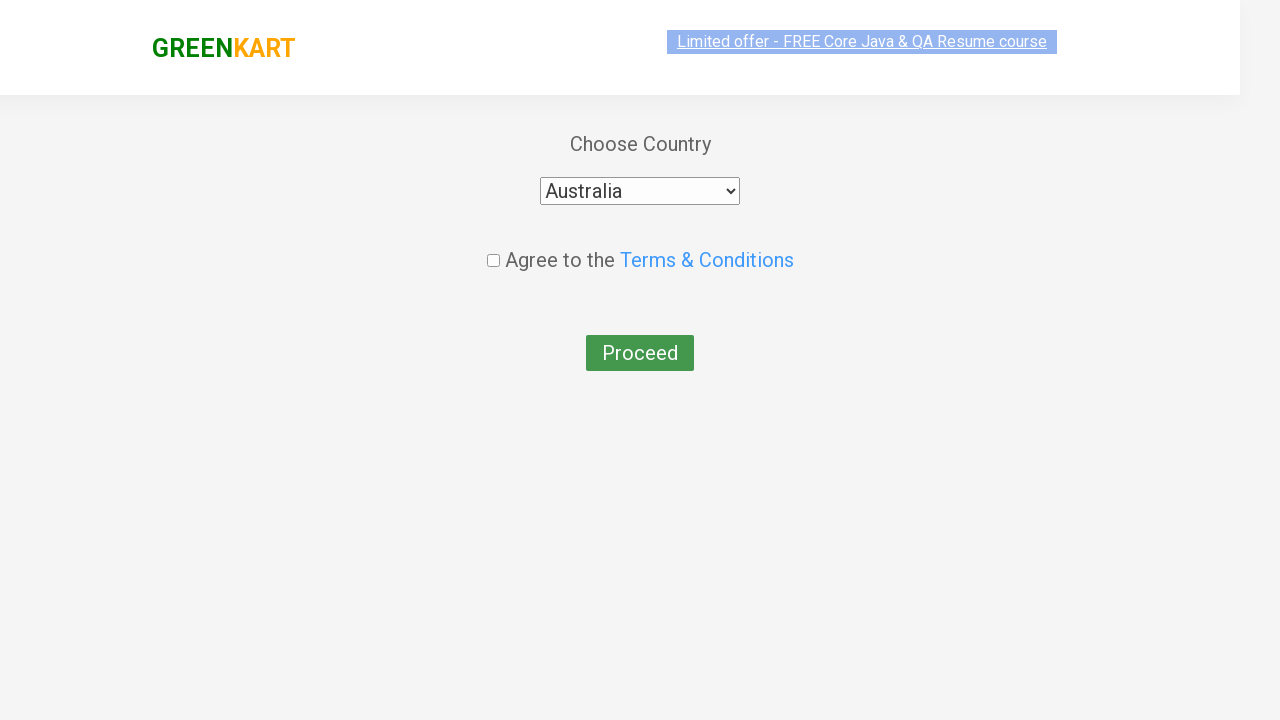

Checked terms and conditions agreement checkbox at (493, 246) on input.chkAgree
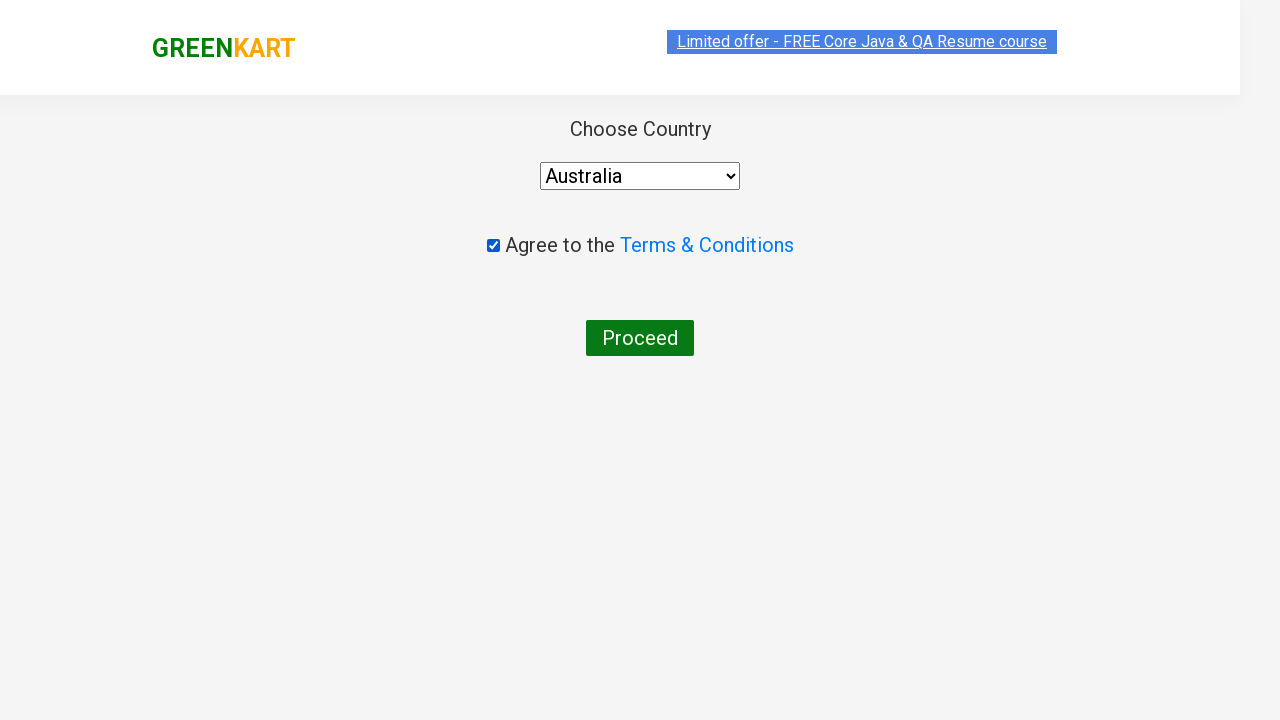

Clicked Proceed button to finalize order at (640, 338) on text=Proceed
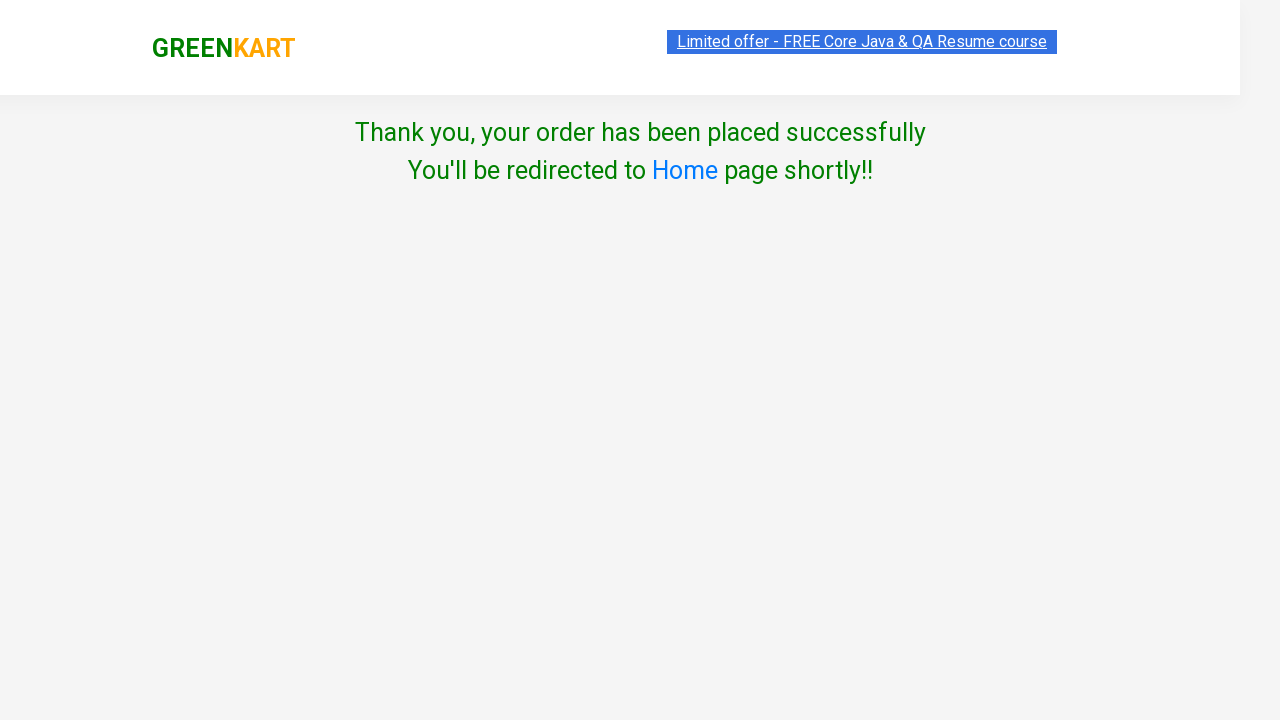

Order success message displayed - checkout completed successfully
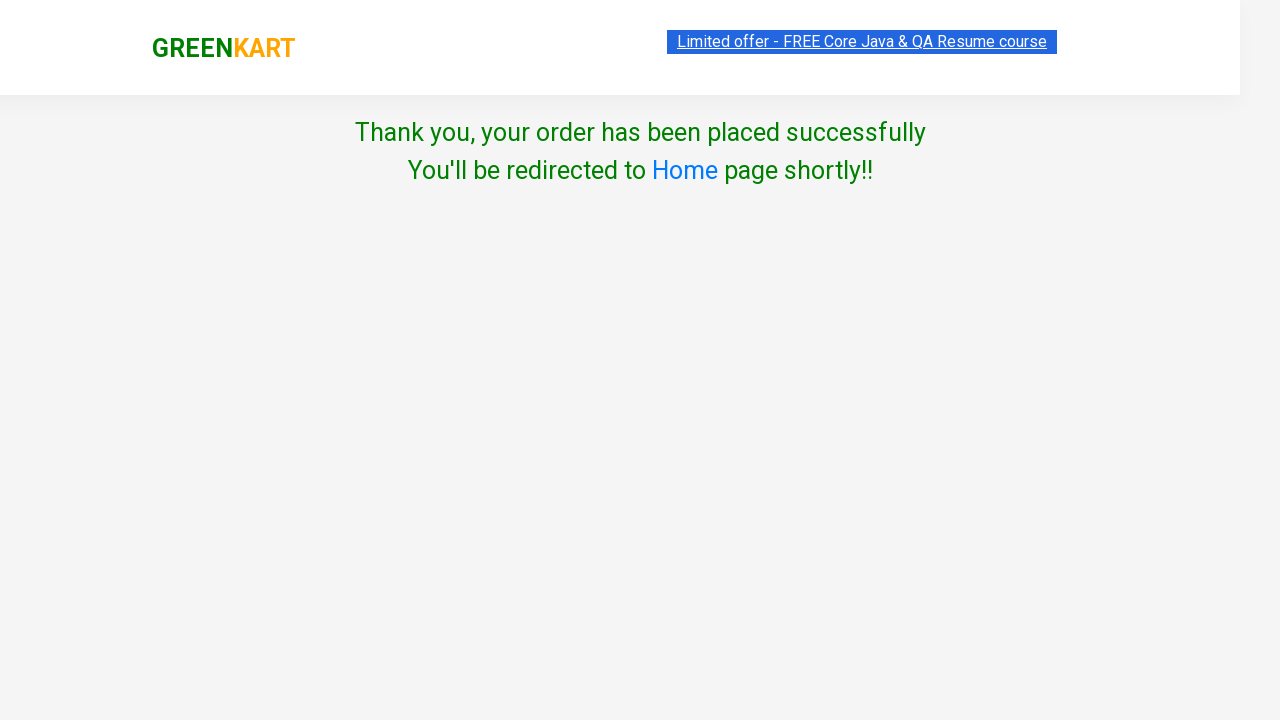

Waited 6 seconds for redirect to home page
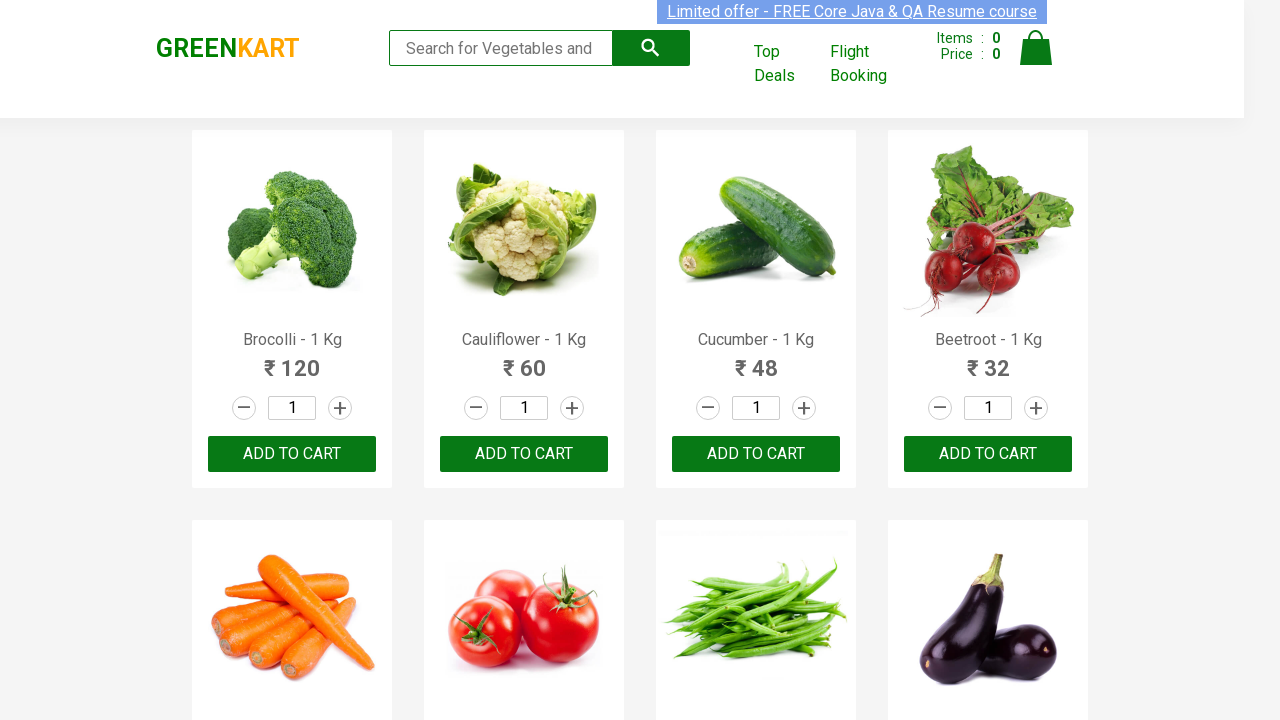

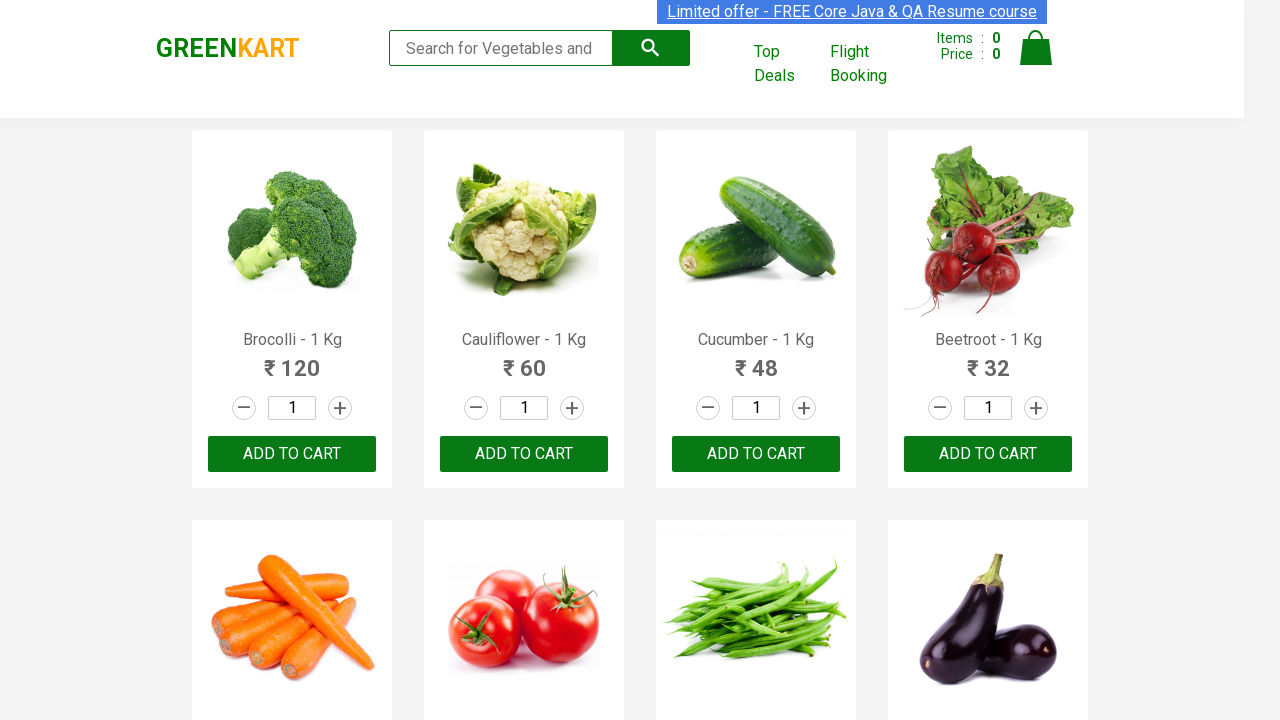